Tests different wait strategies by clicking buttons that trigger delayed content and verifying the text appears correctly

Starting URL: https://qavbox.github.io/demo/delay/

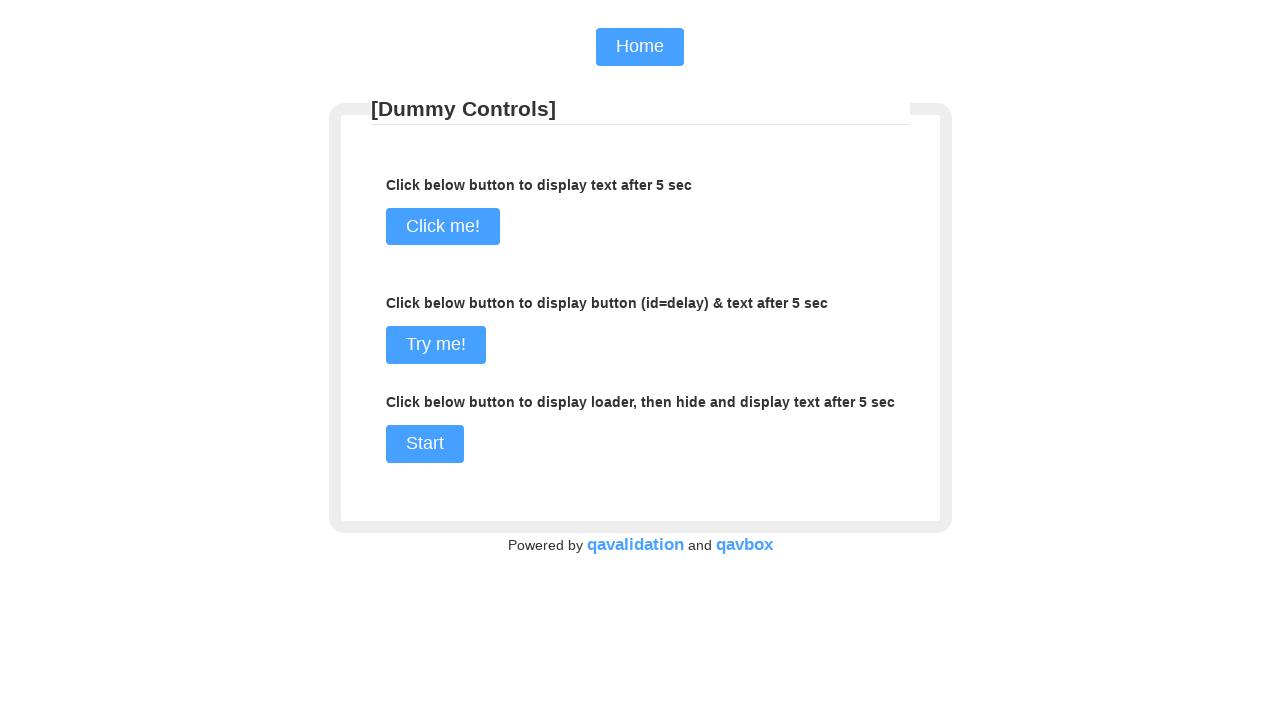

Clicked first button to trigger delayed content at (442, 227) on input[name='commit']
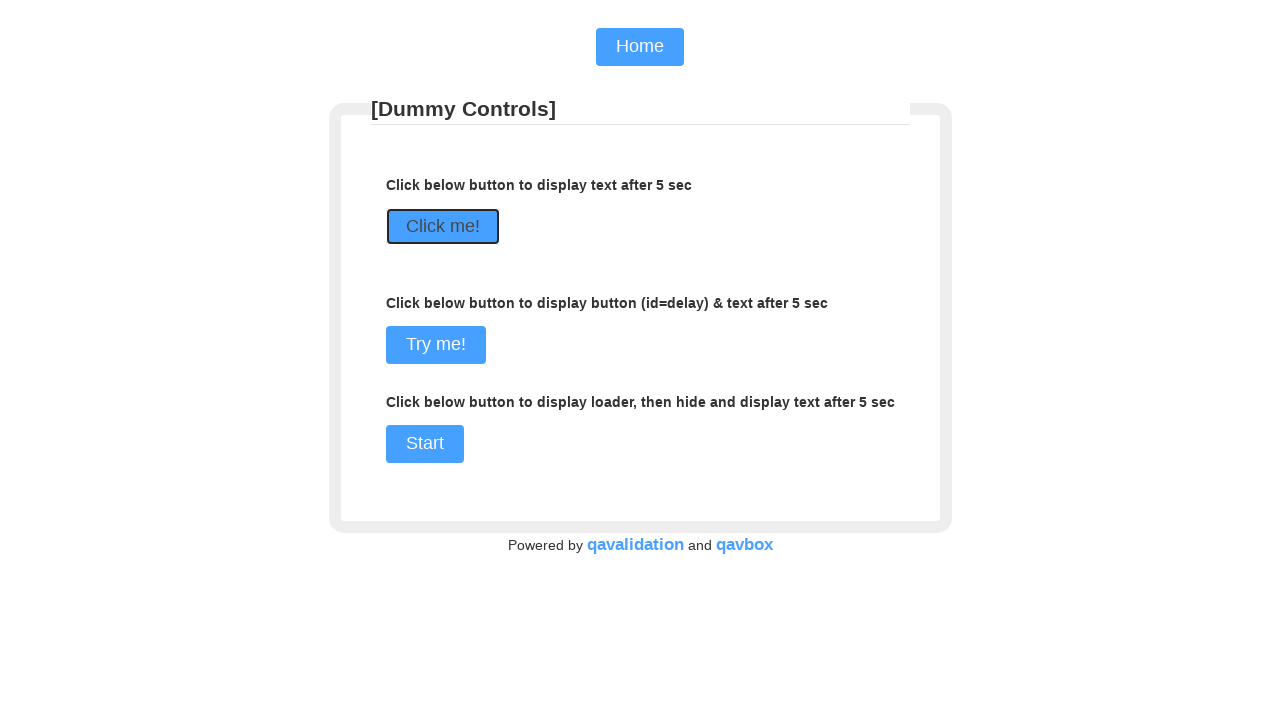

Waited for delayed element 'I am here!' to appear
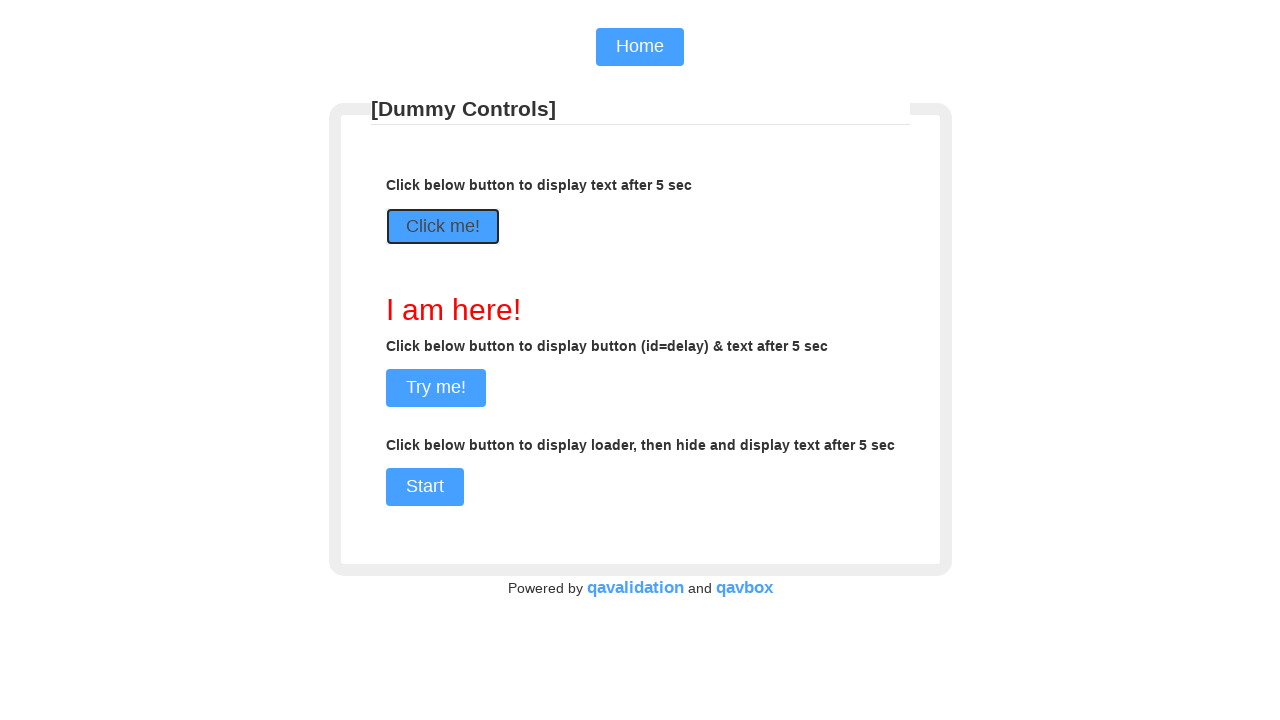

Asserted delayed text content matches 'I am here!'
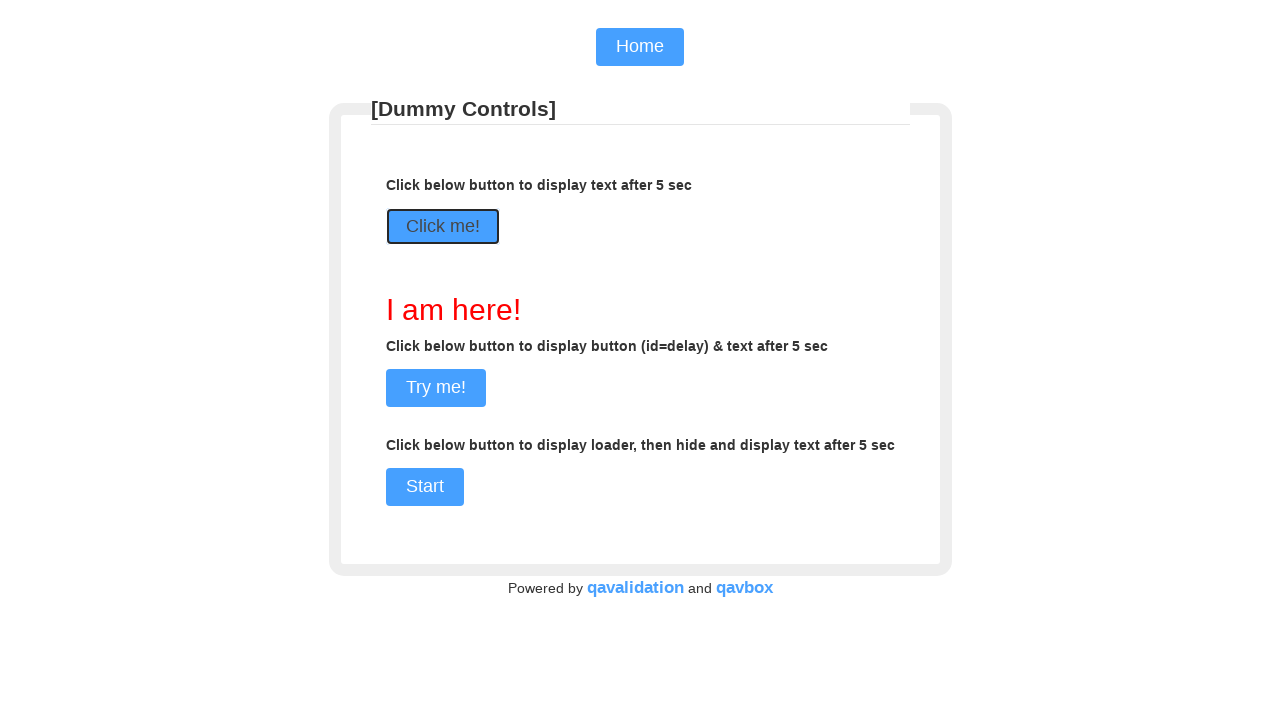

Clicked second button to trigger another delayed element at (436, 388) on input[name='commit1']
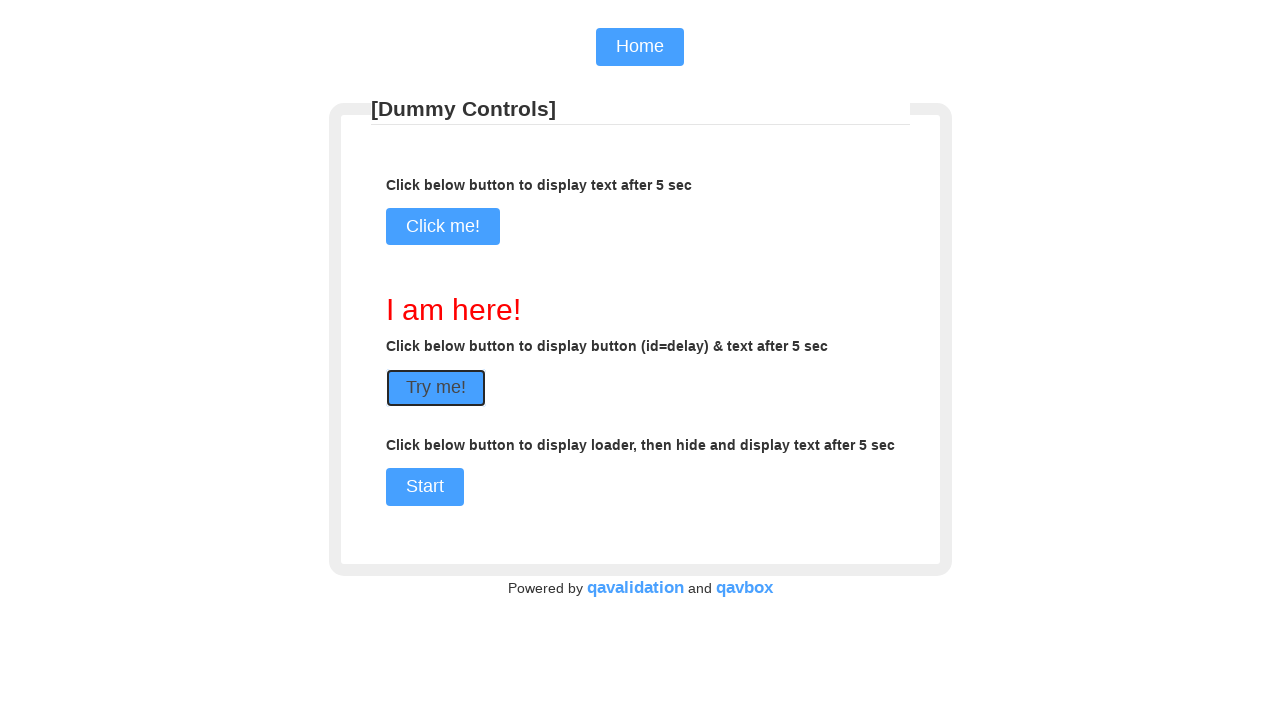

Waited for second delayed element to become visible
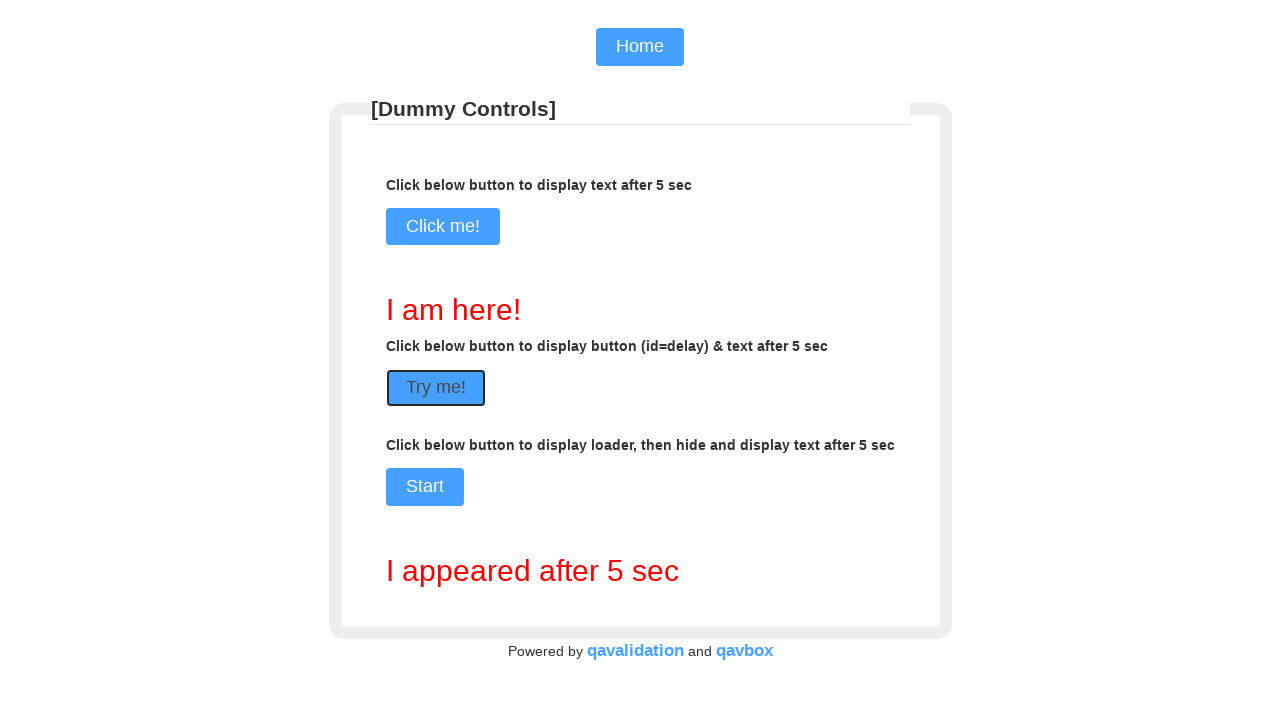

Retrieved and printed text from second delayed element
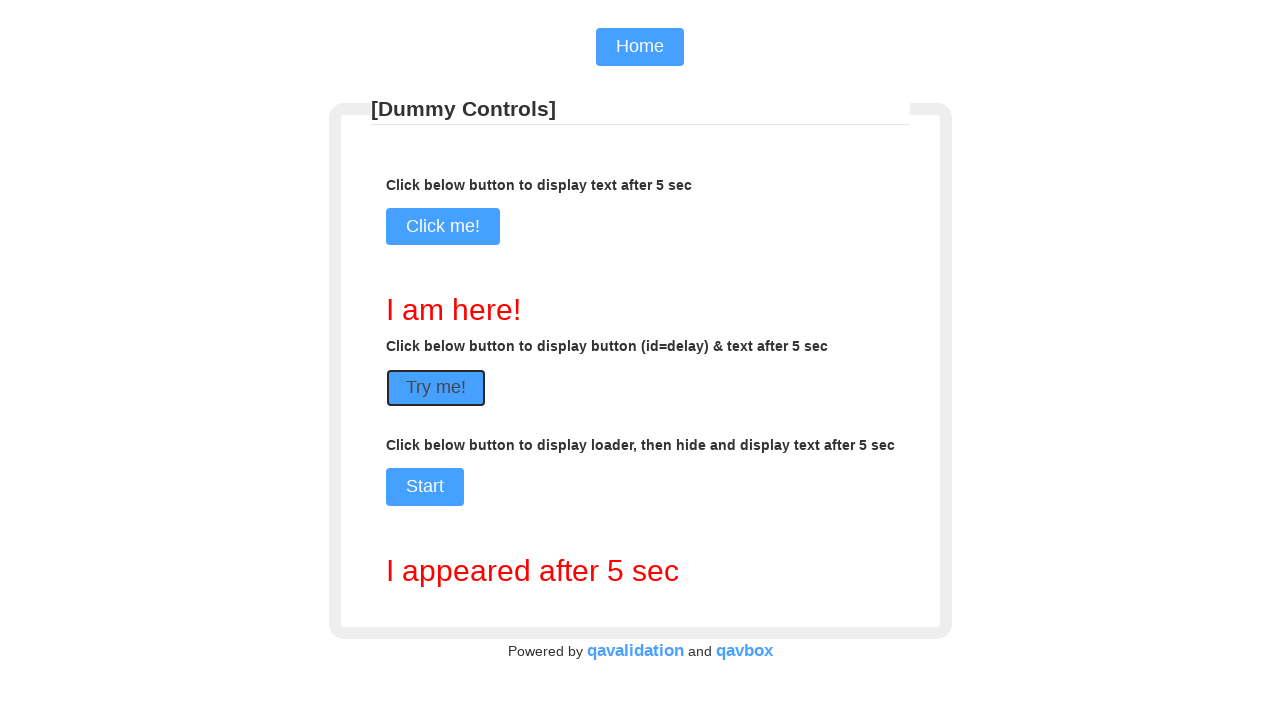

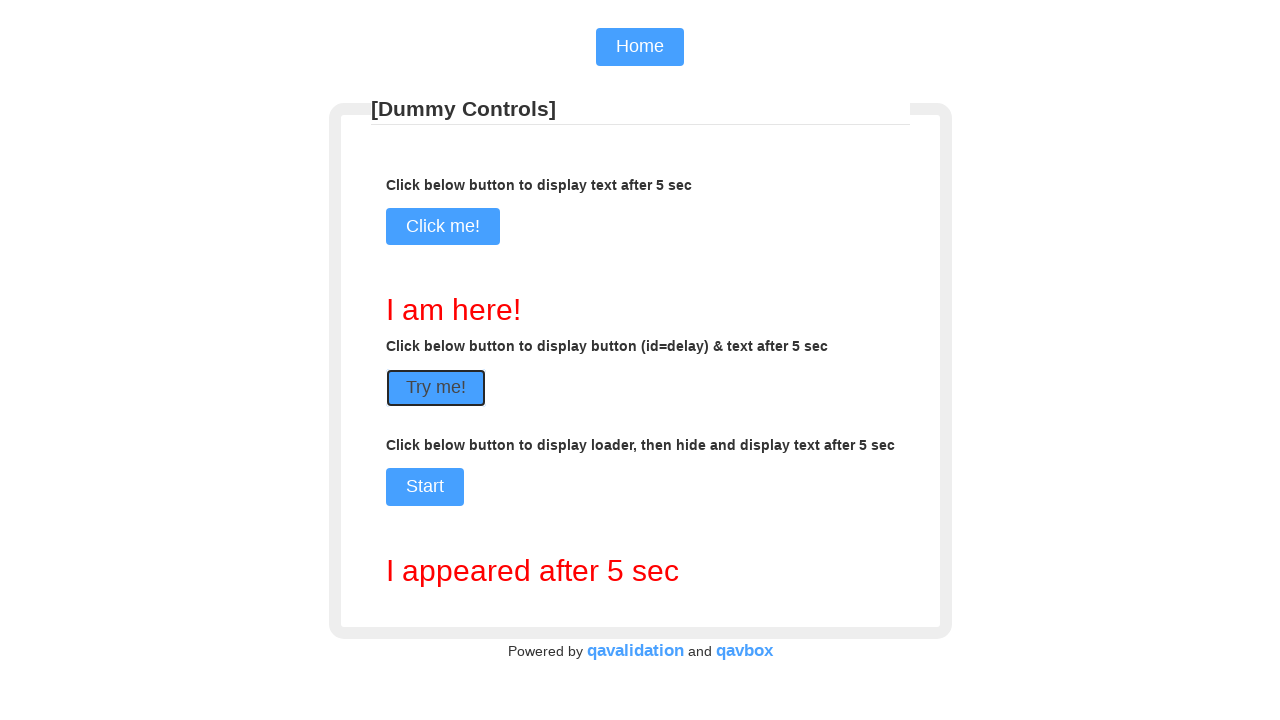